Tests a complete flight purchase flow on BlazeDemo by selecting departure and destination cities, choosing a flight, filling out the purchase form with passenger details, and verifying the confirmation message.

Starting URL: https://blazedemo.com/

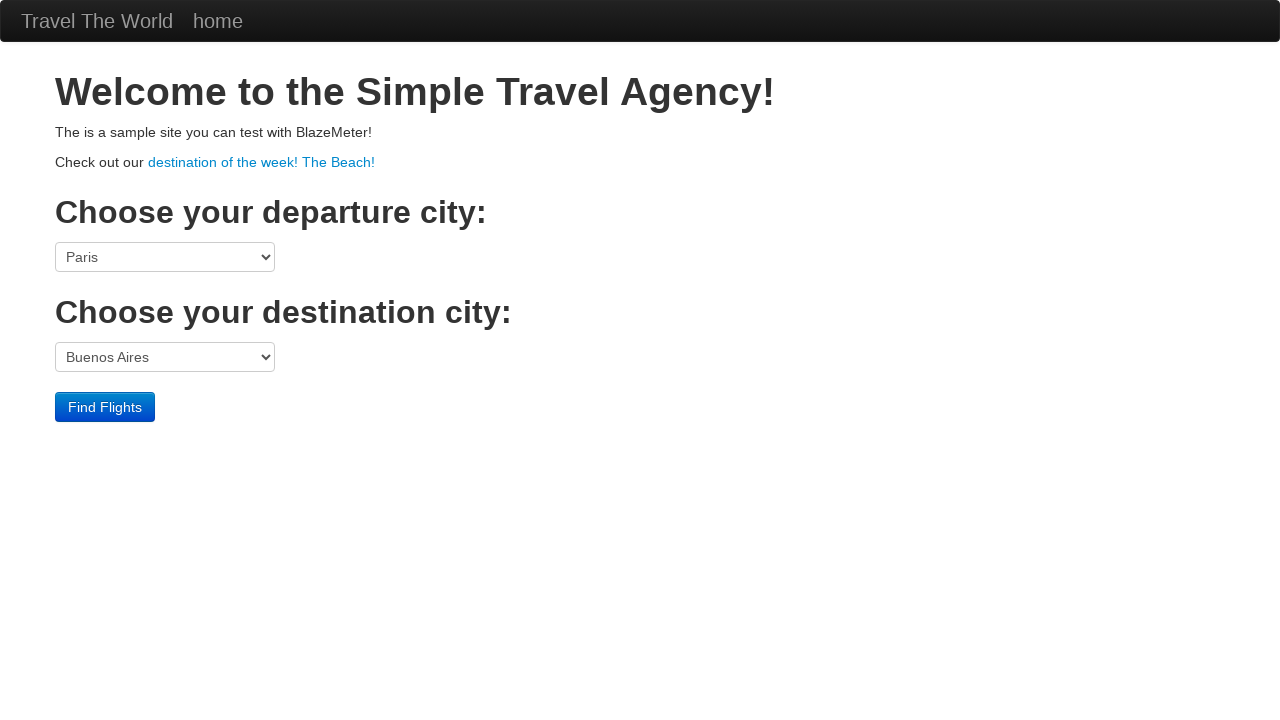

Selected Boston as departure city on select[name='fromPort']
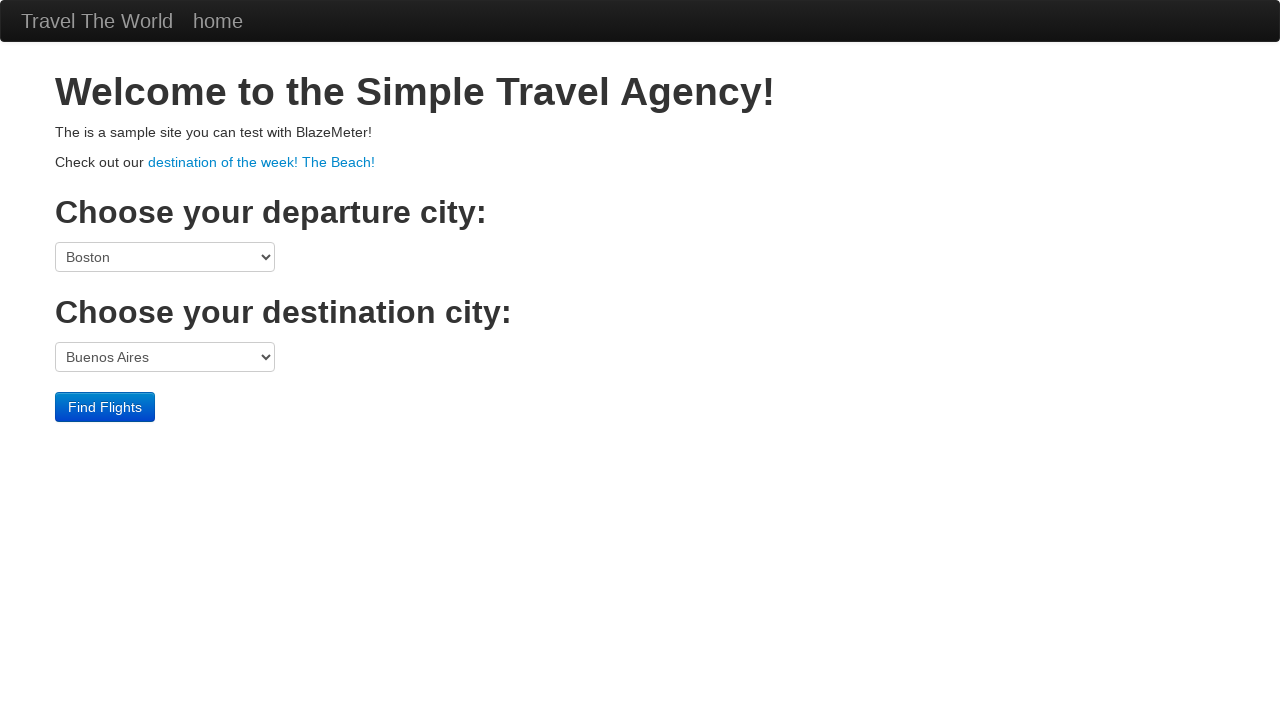

Selected Berlin as destination city on select[name='toPort']
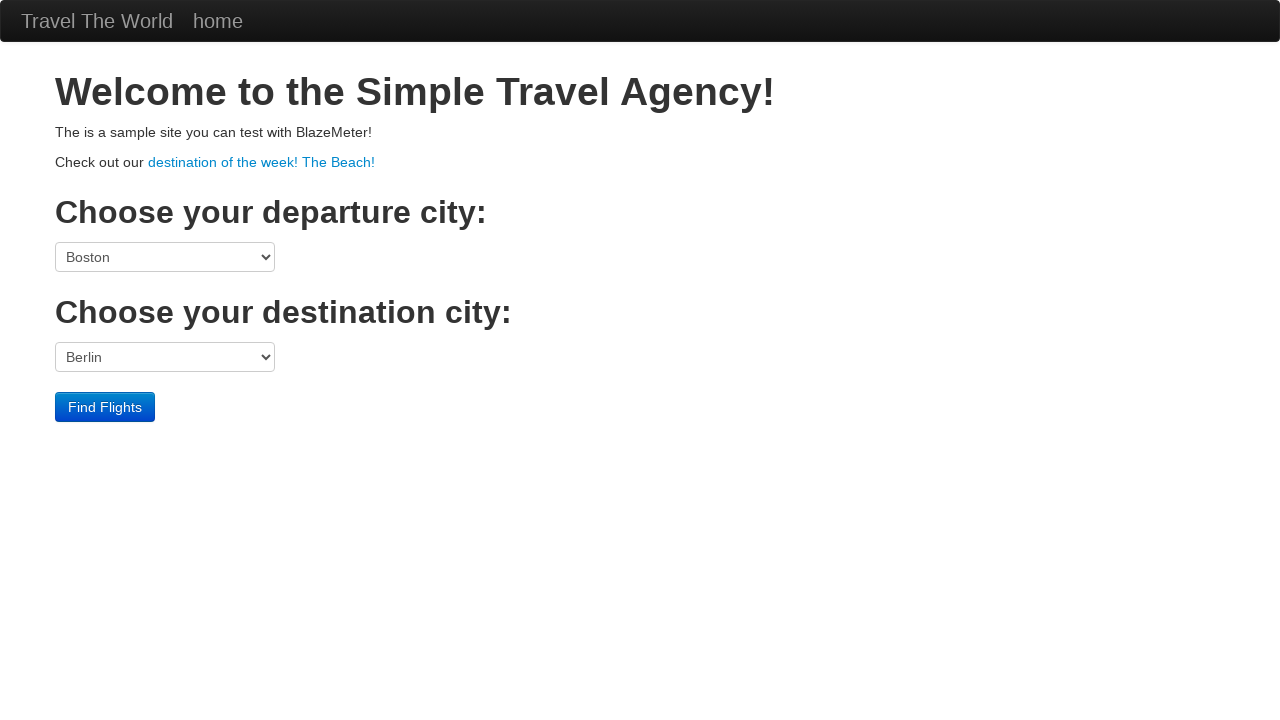

Clicked Find Flights button at (105, 407) on input[type='submit']
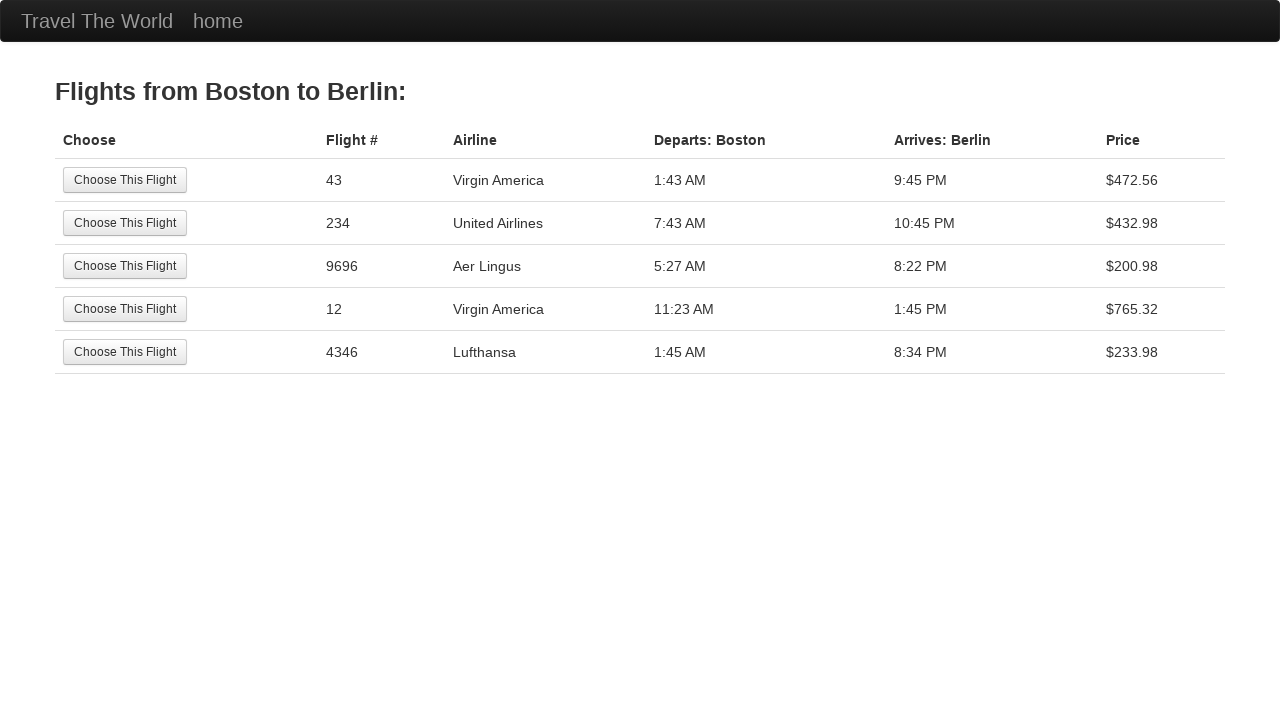

Flights list page loaded with available flights
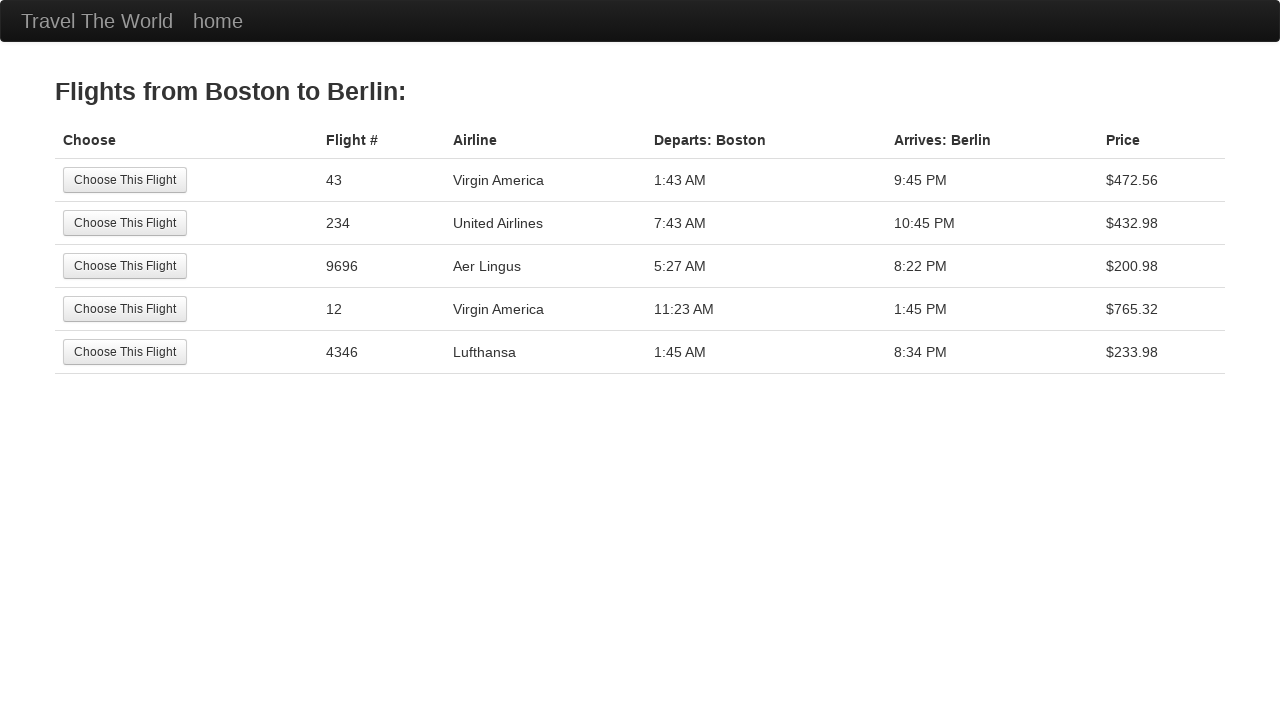

Selected a flight from the available options at (125, 266) on table tbody tr:nth-child(3) input[type='submit']
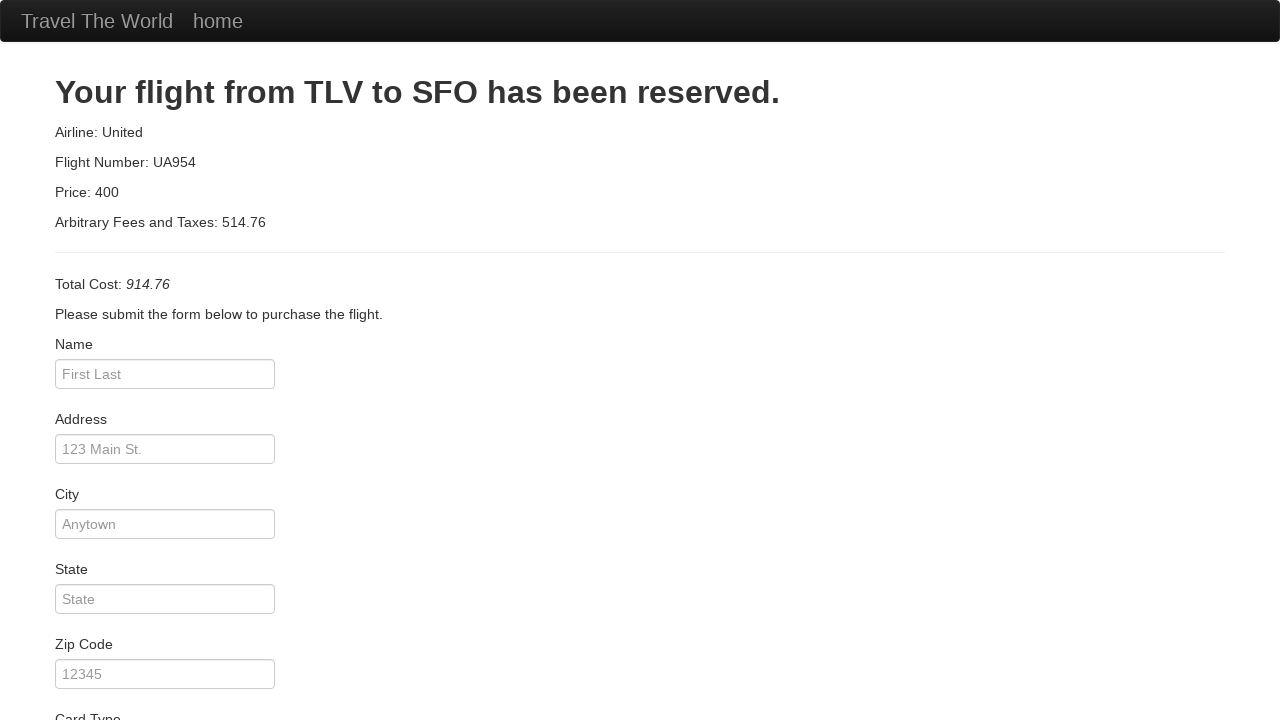

Purchase form page loaded
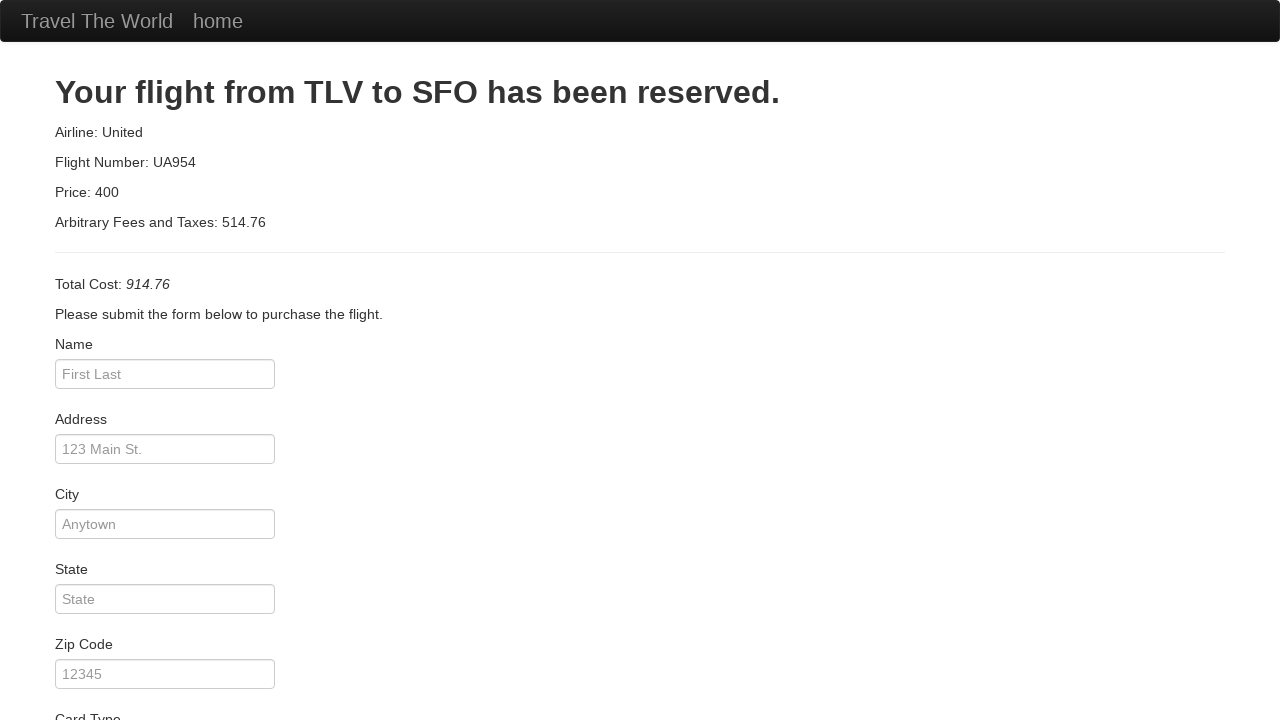

Filled in passenger name: Cristiano Ronaldo on input[name='inputName']
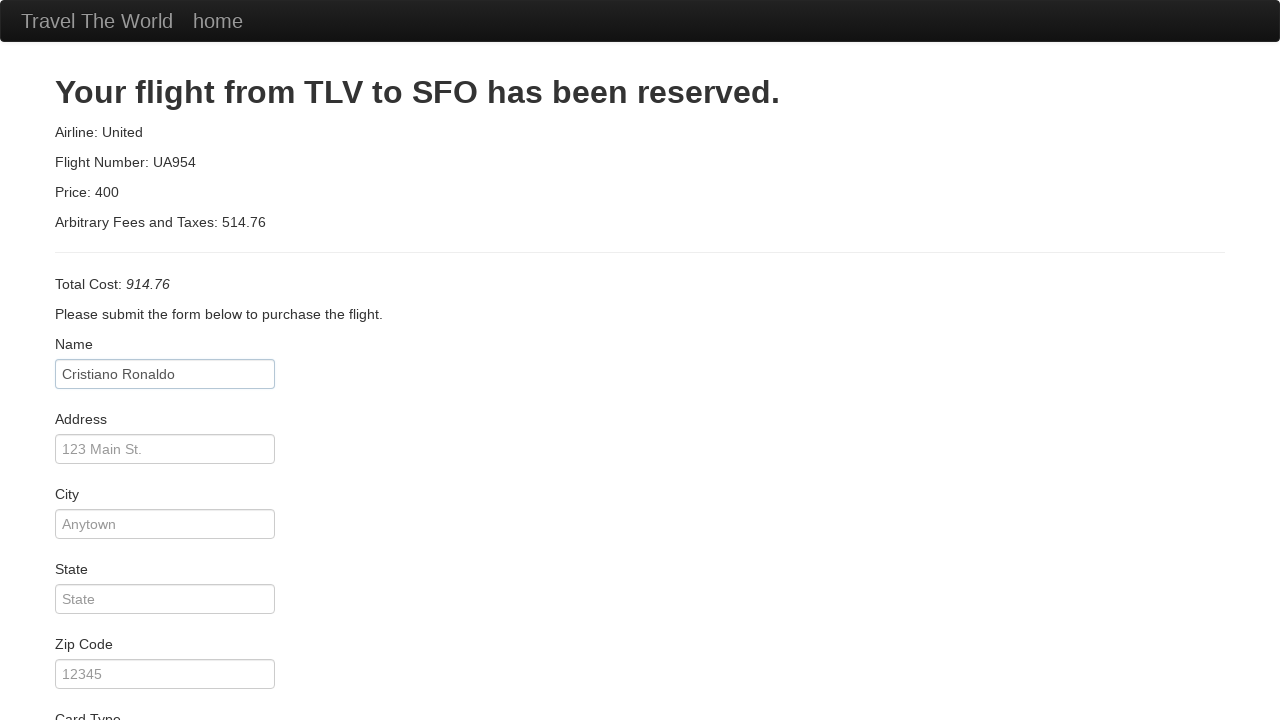

Filled in address: Rua da Madeira on input[name='address']
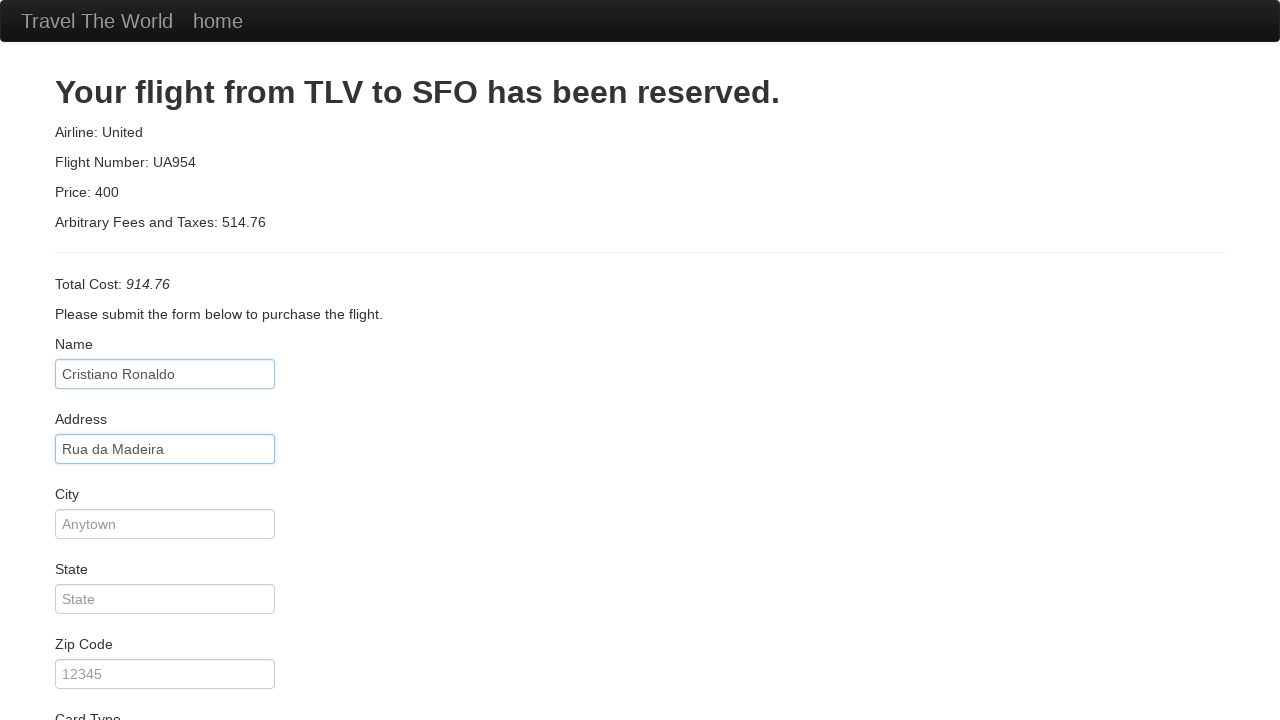

Filled in city: Funchal on input[name='city']
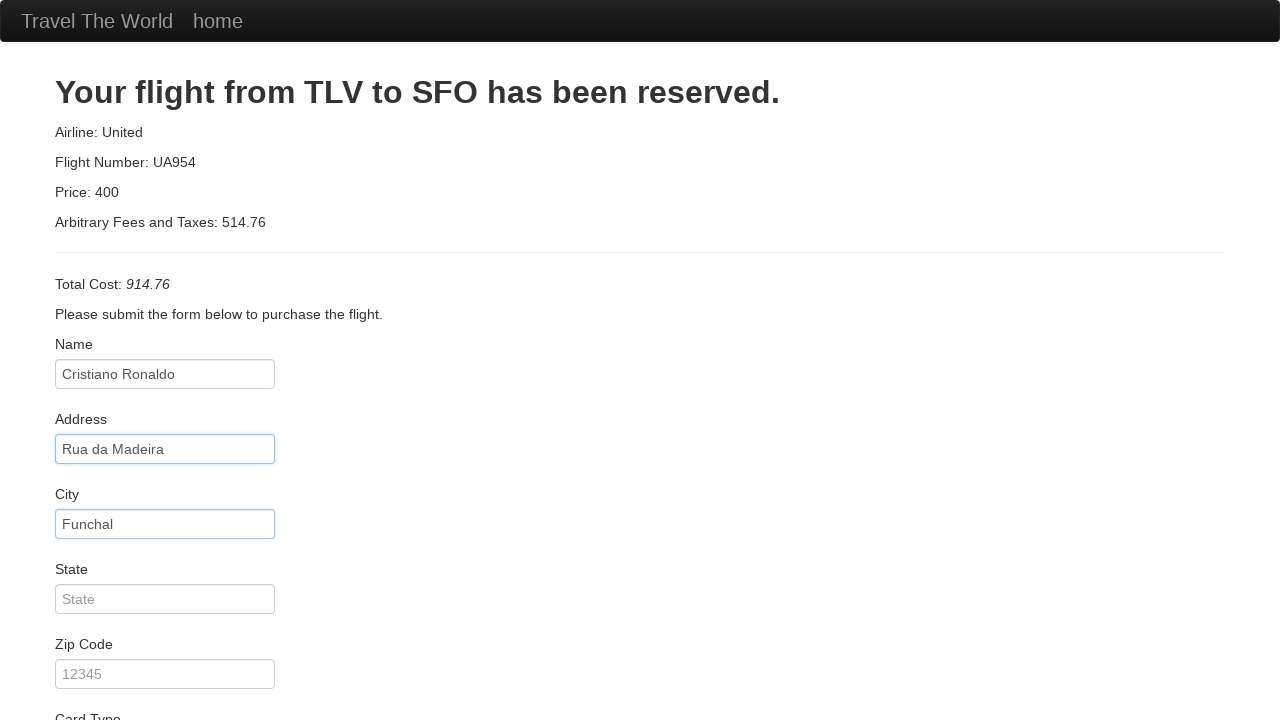

Filled in state: Madeira on input[name='state']
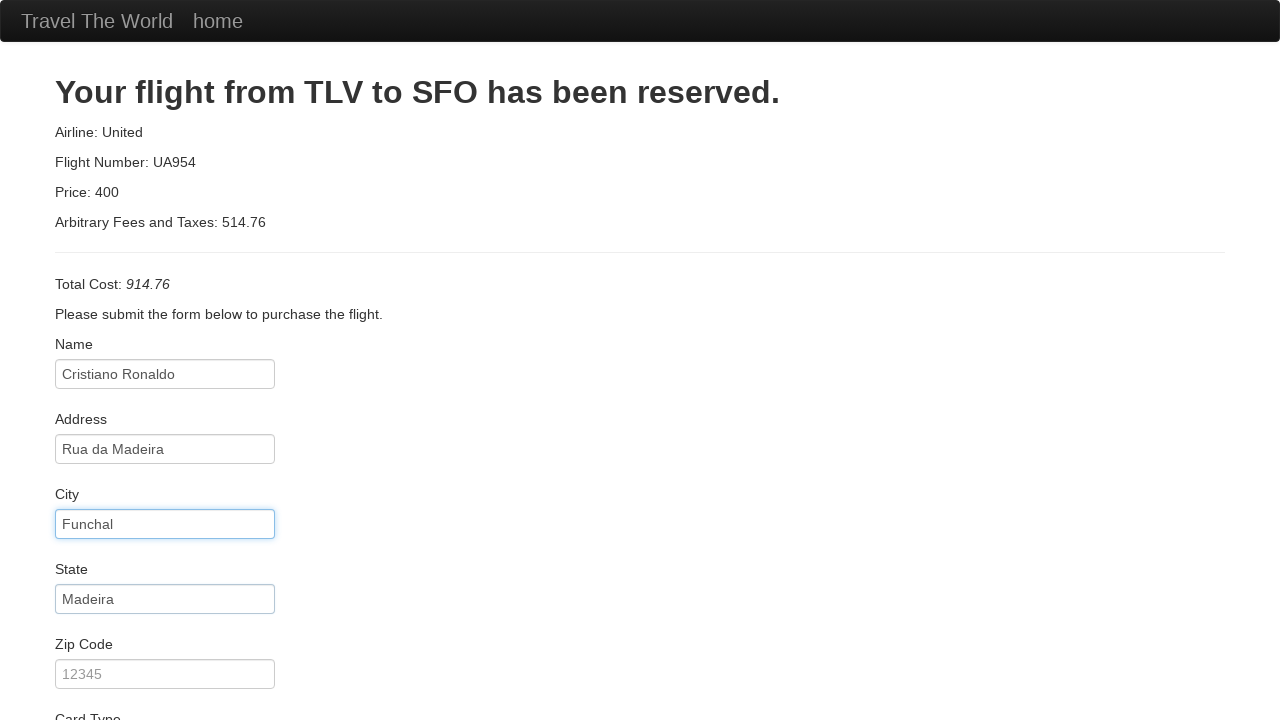

Filled in zip code: 1234 on input[name='zipCode']
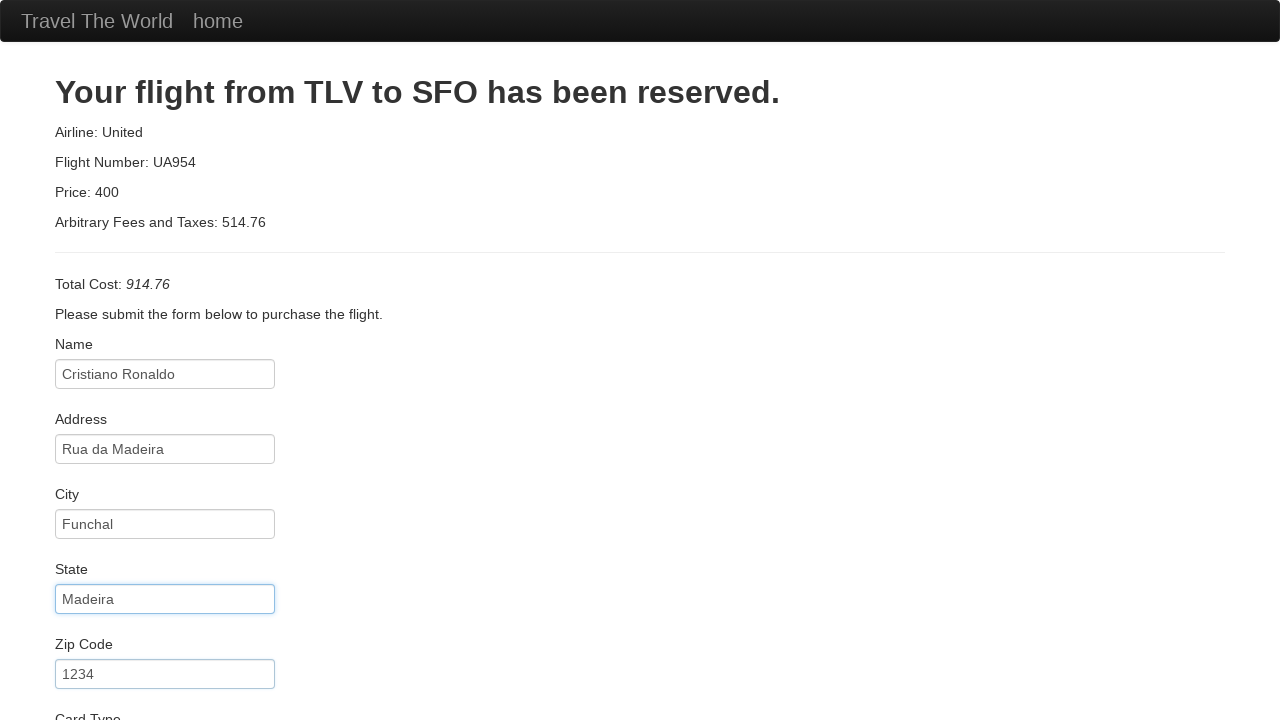

Filled in credit card number on input[name='creditCardNumber']
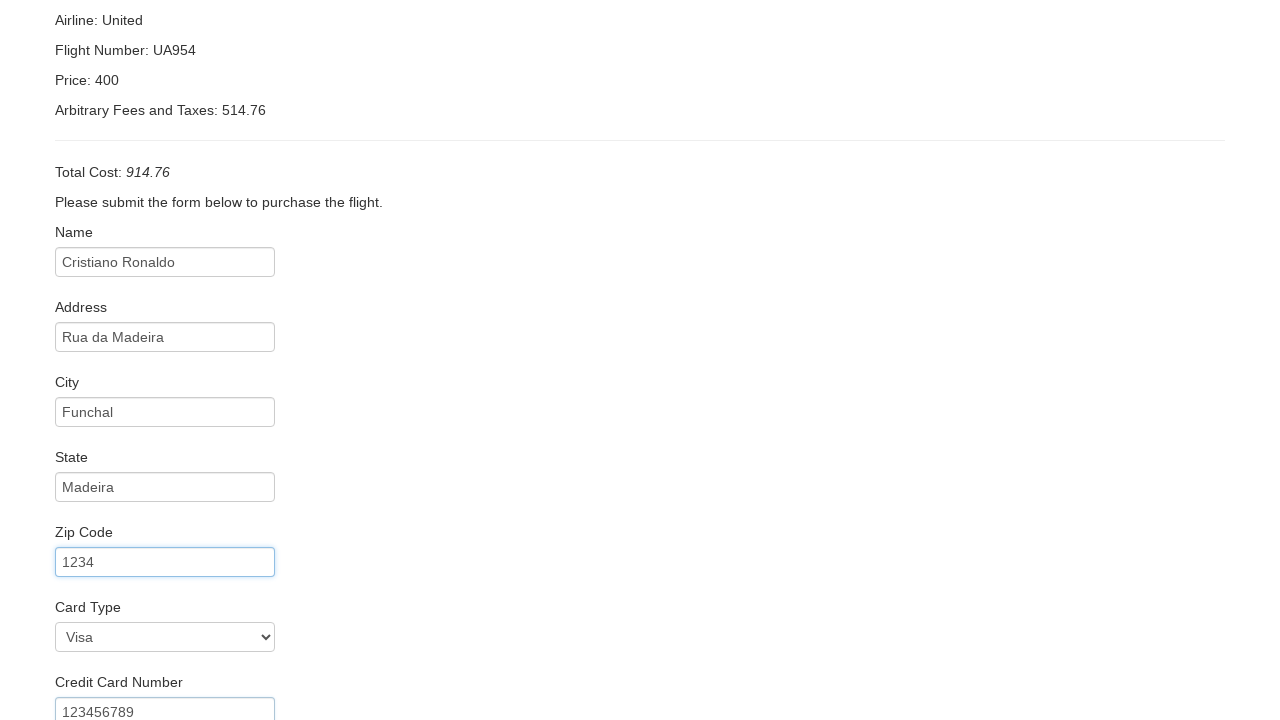

Filled in name on card: CR7 on input[name='nameOnCard']
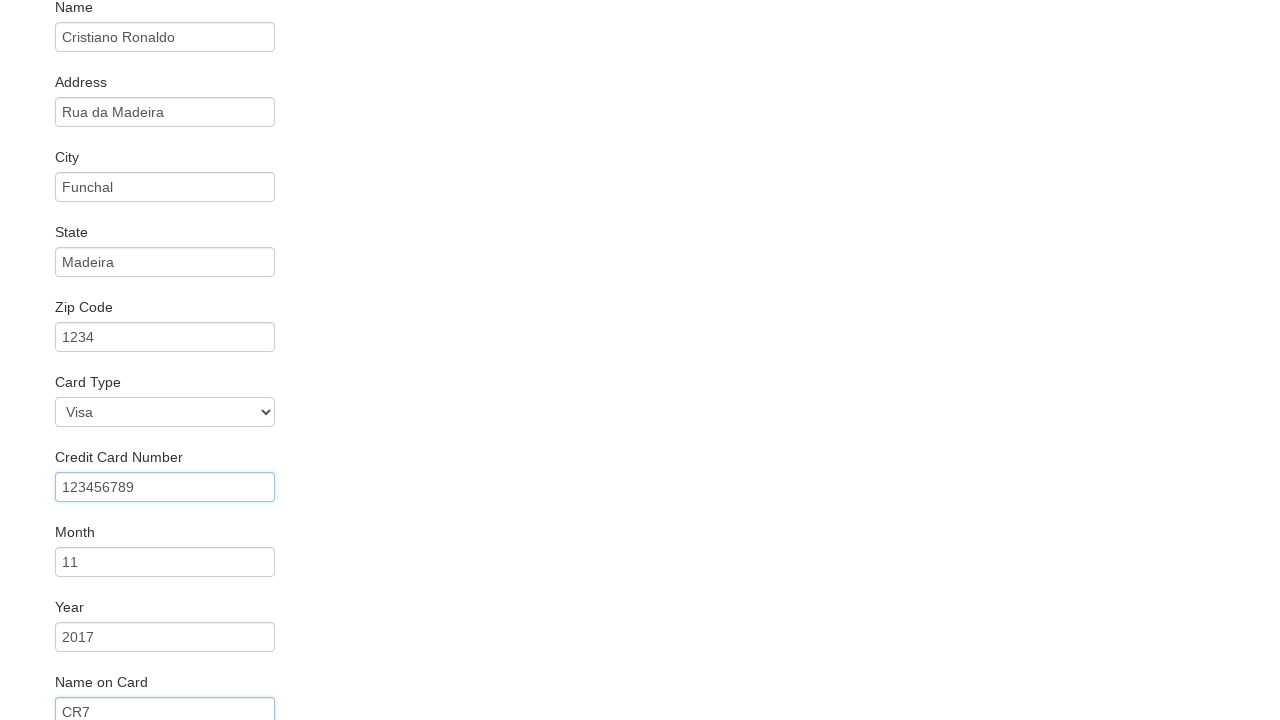

Clicked Purchase Flight button to complete purchase at (118, 685) on input[type='submit']
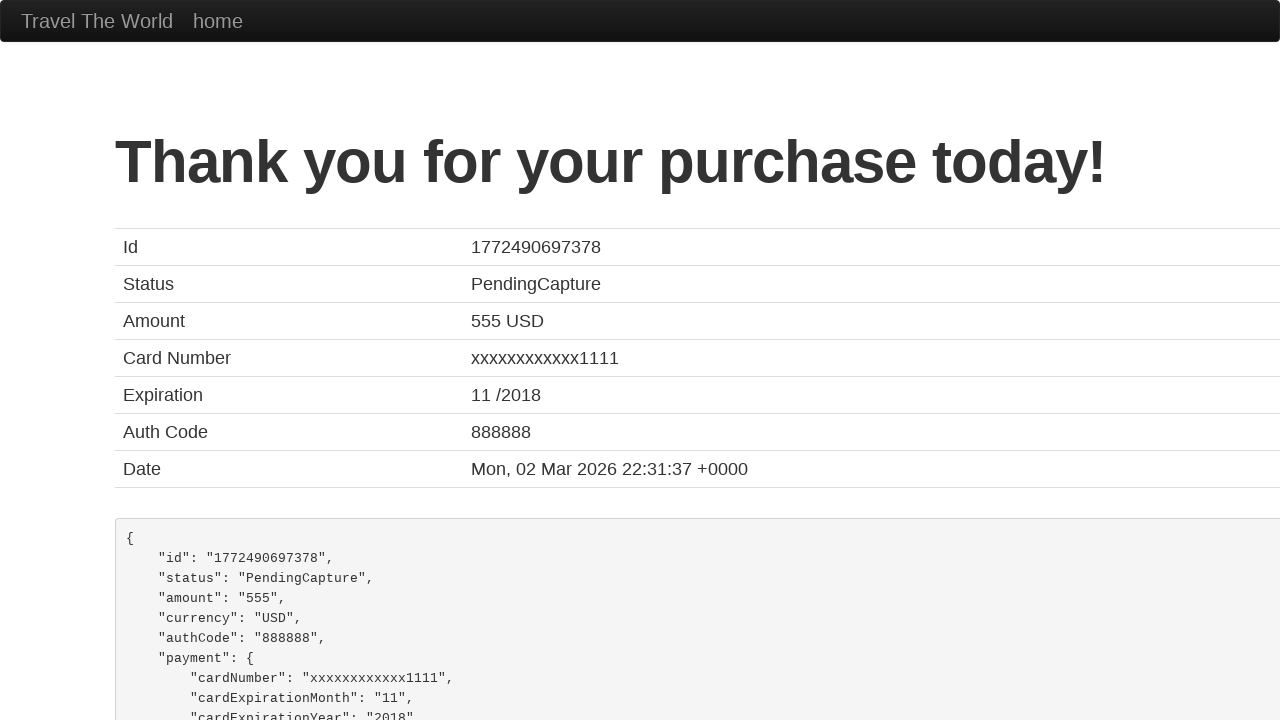

Flight purchase confirmation page loaded
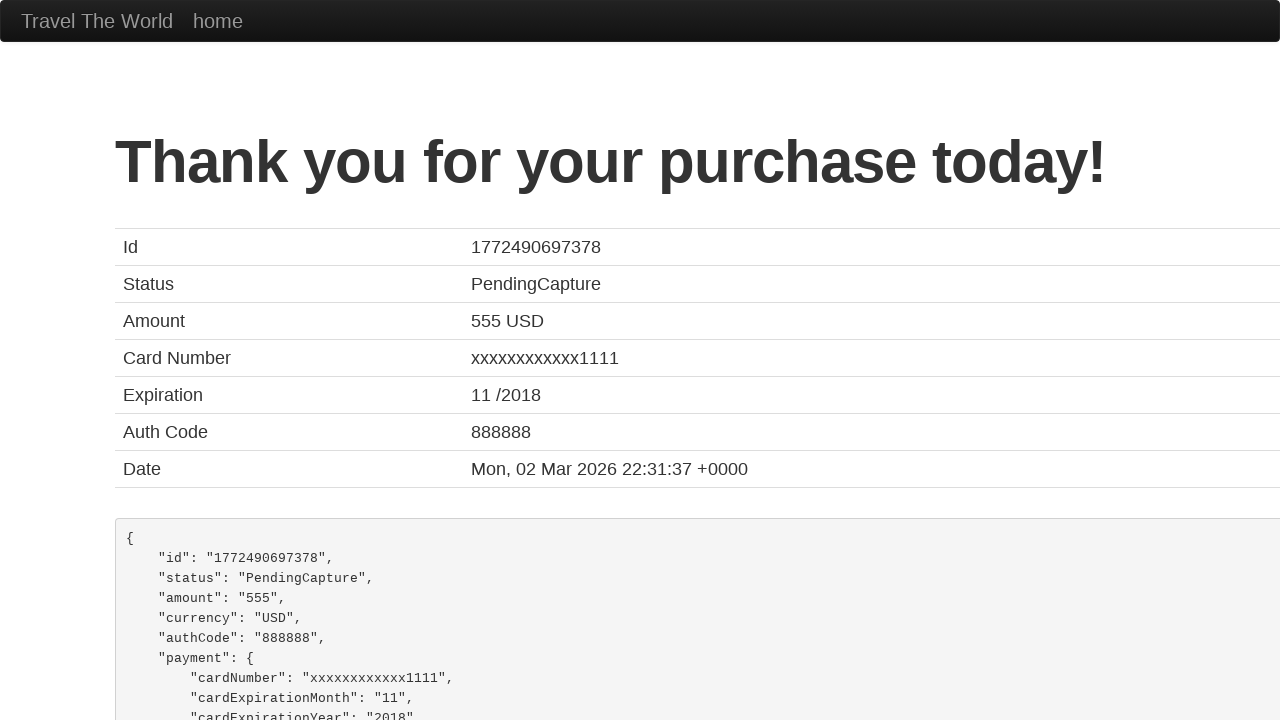

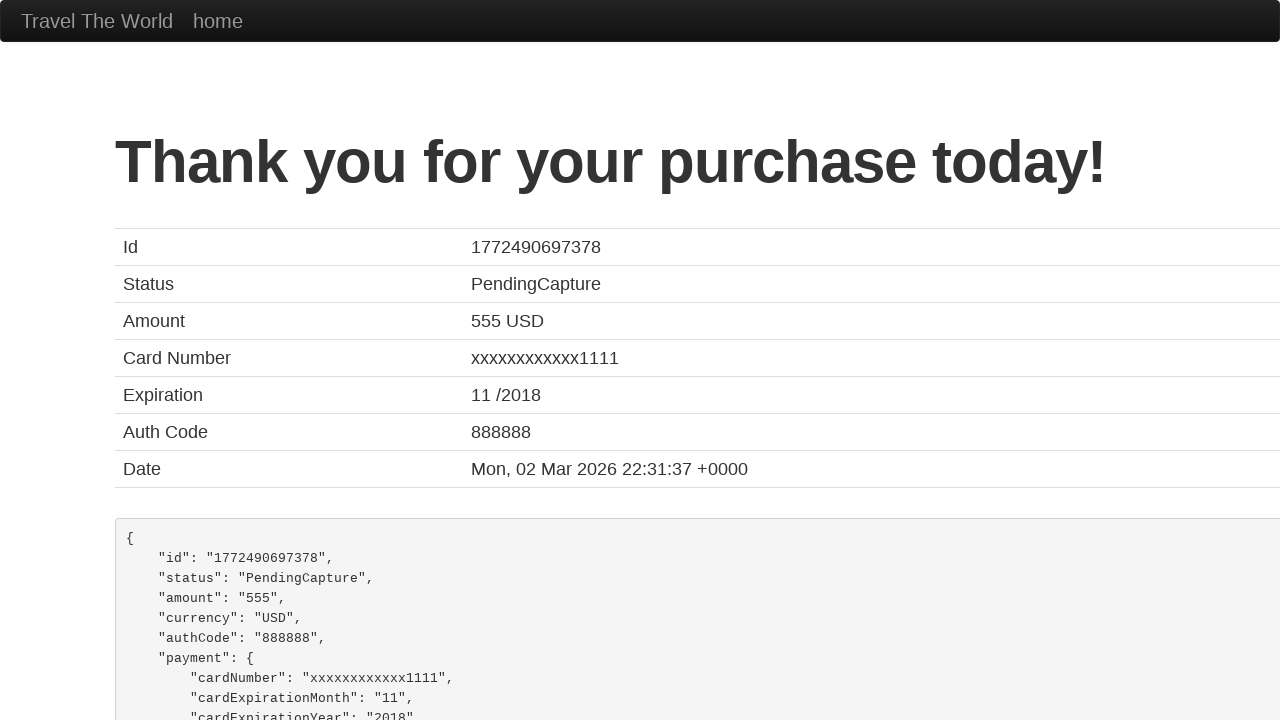